Tests JavaScript confirmation alert handling by clicking a button to trigger a confirmation dialog, accepting it, and verifying the result message displayed on the page.

Starting URL: http://the-internet.herokuapp.com/javascript_alerts

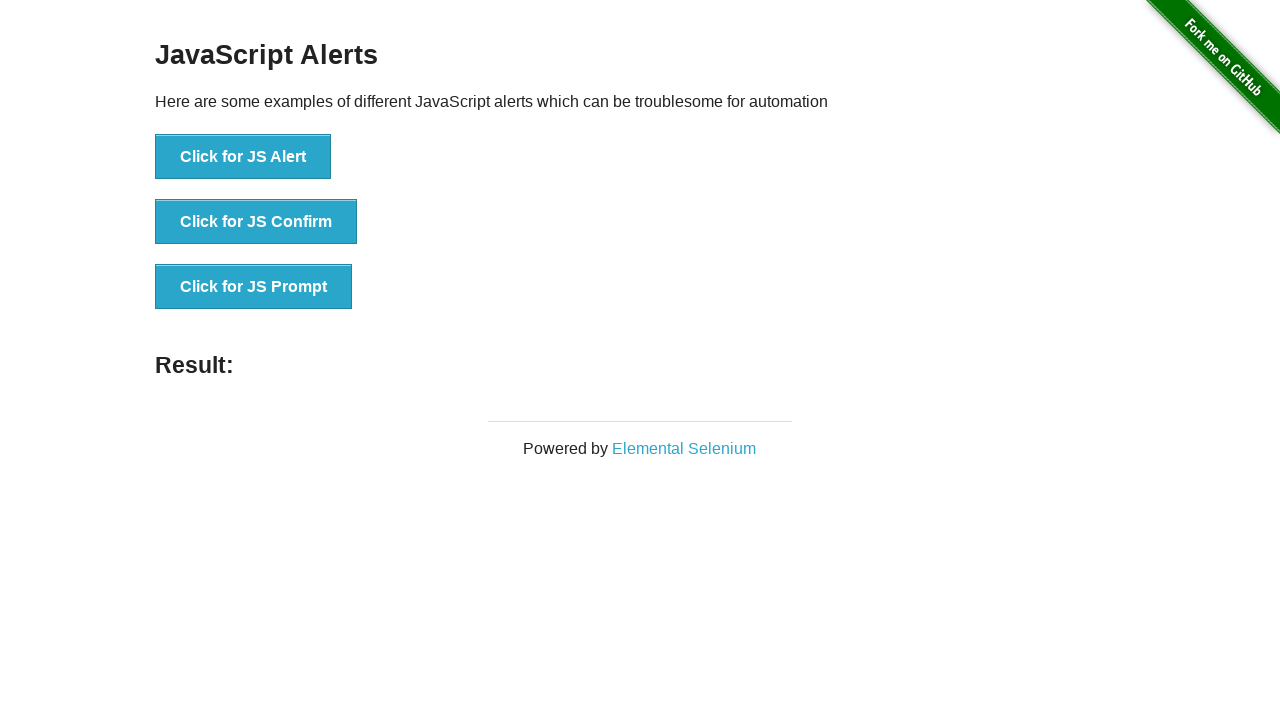

Navigated to JavaScript alerts test page
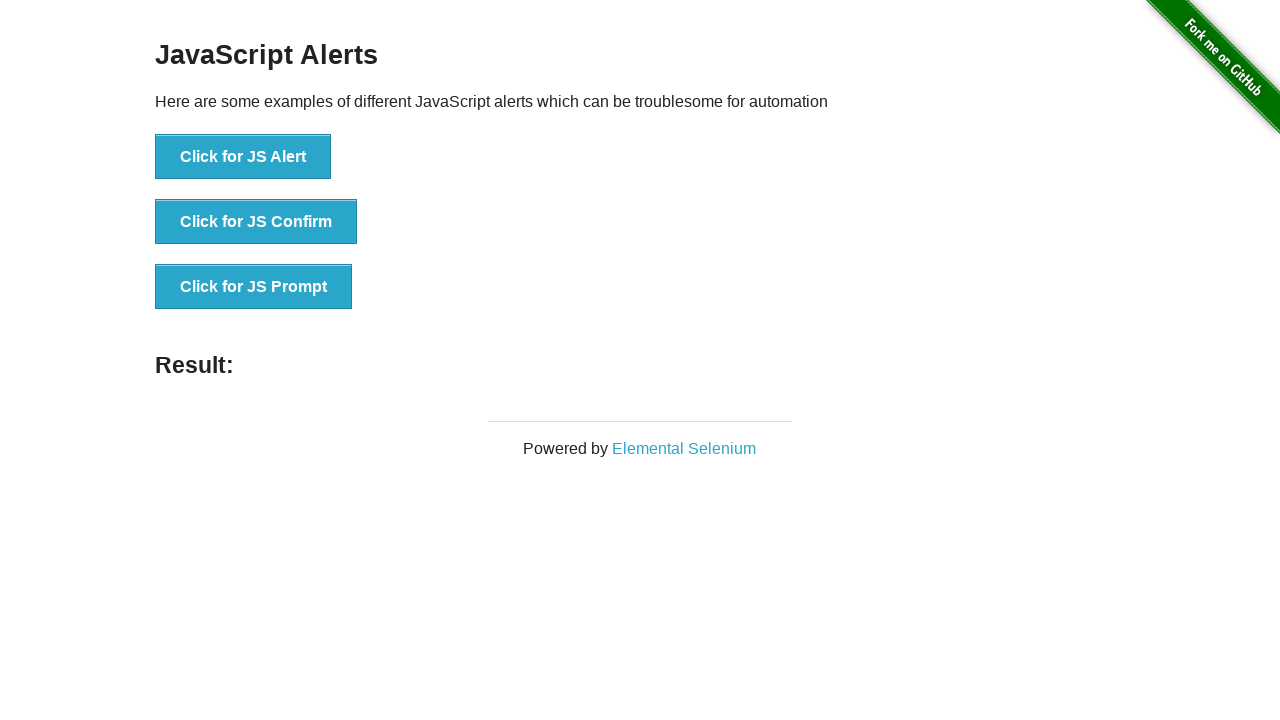

Set up dialog handler to accept confirmation alerts
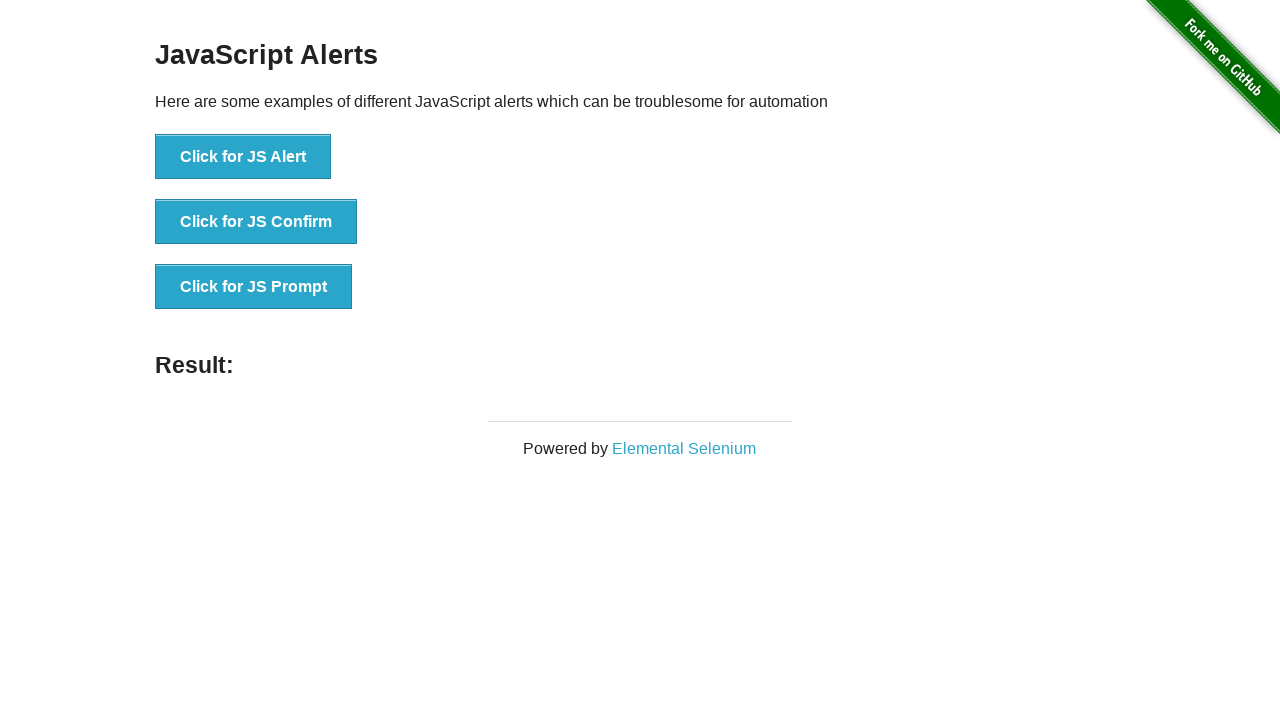

Clicked second button to trigger confirmation dialog at (256, 222) on ul > li:nth-child(2) > button
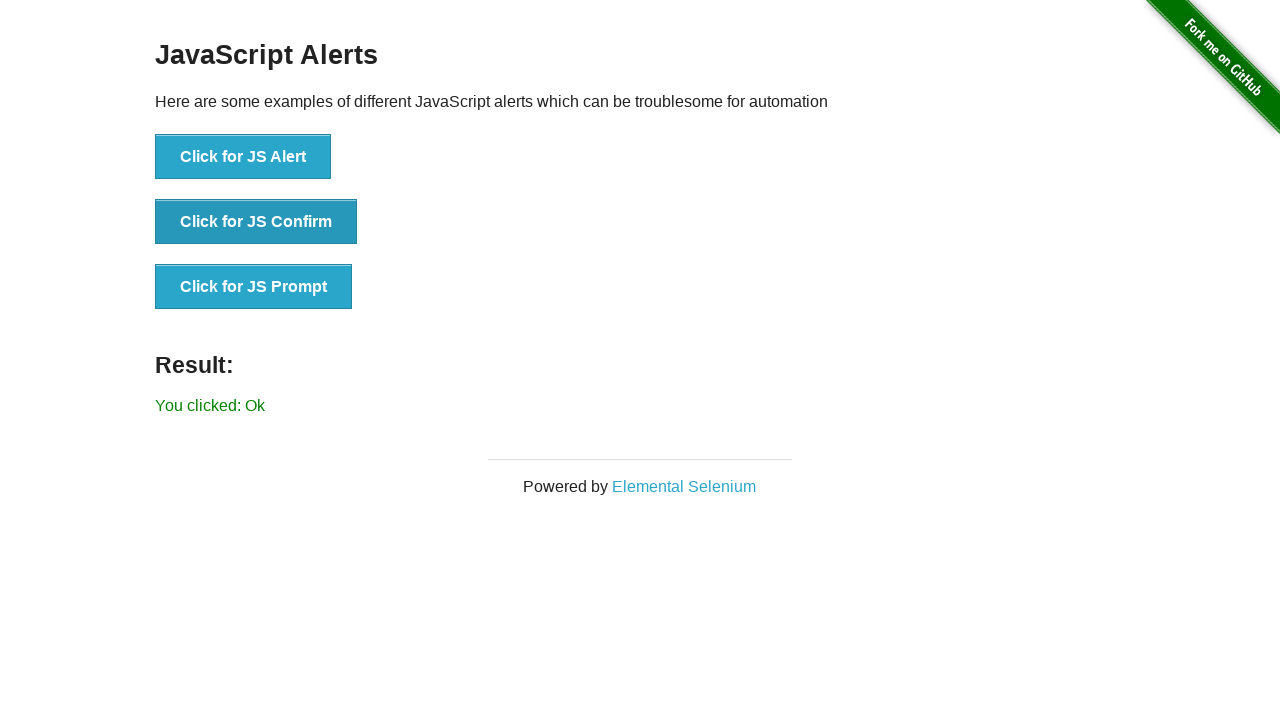

Waited for result message to appear
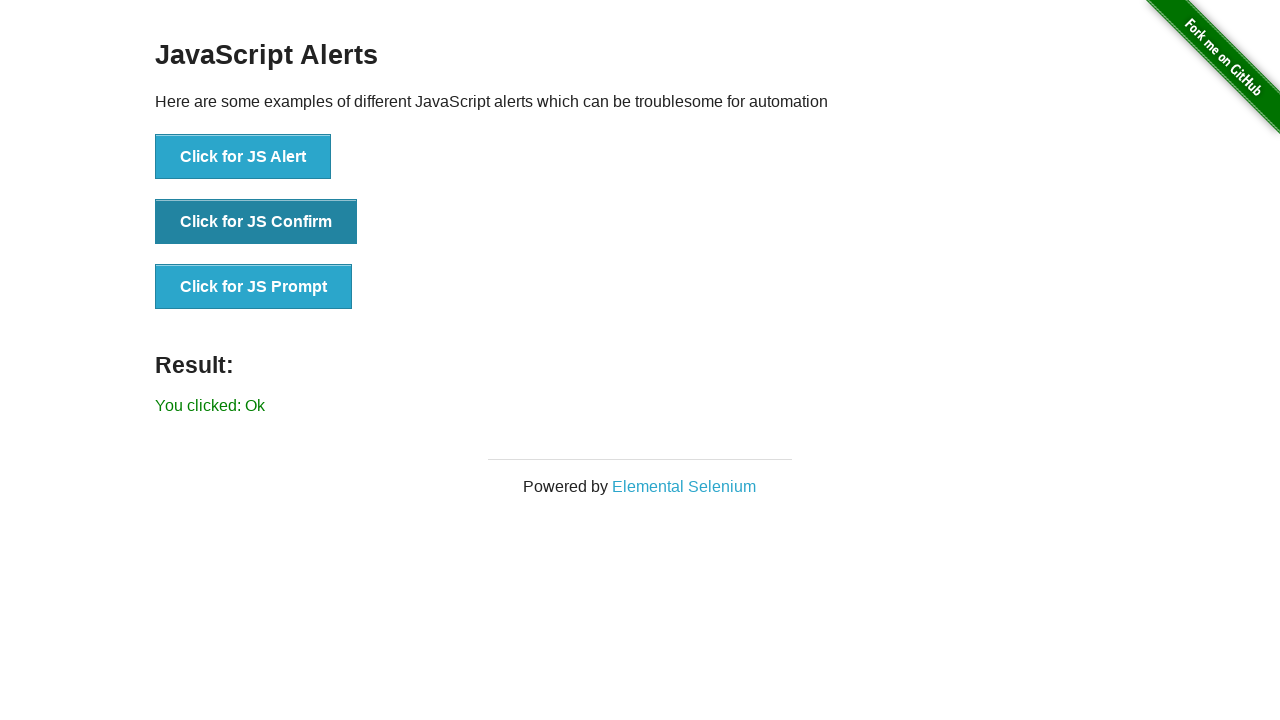

Retrieved result message text
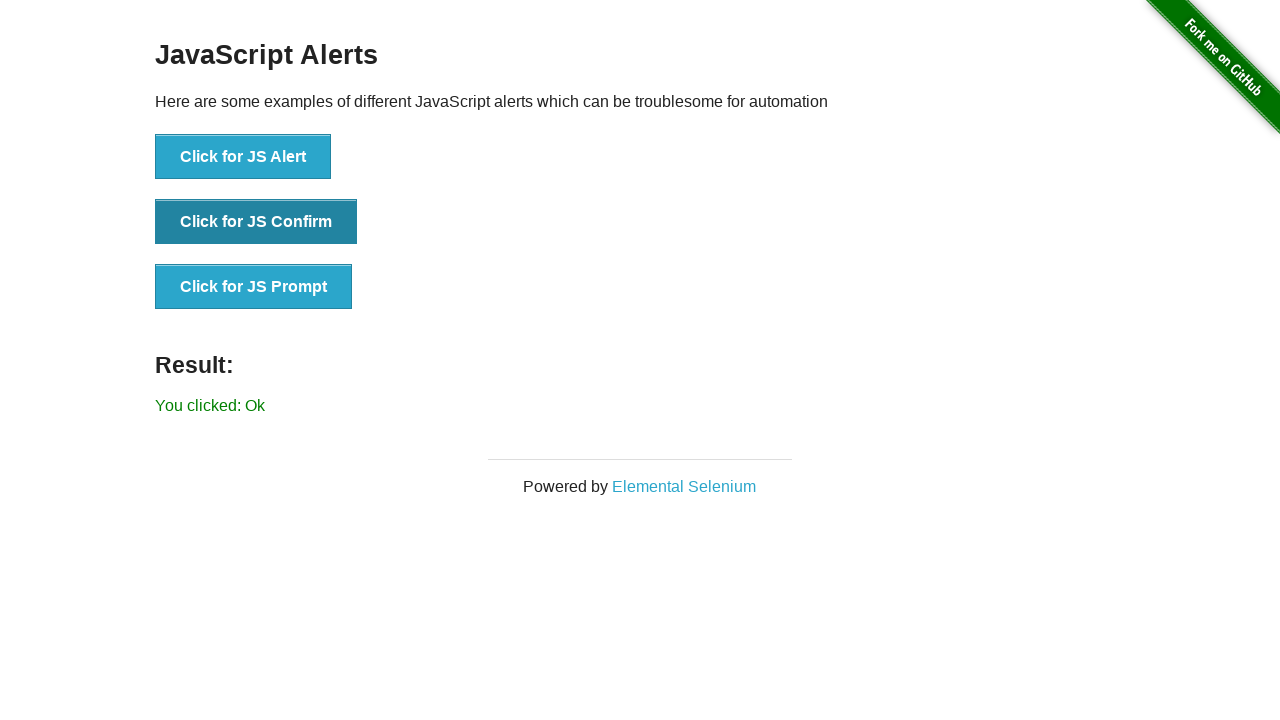

Verified result message is 'You clicked: Ok'
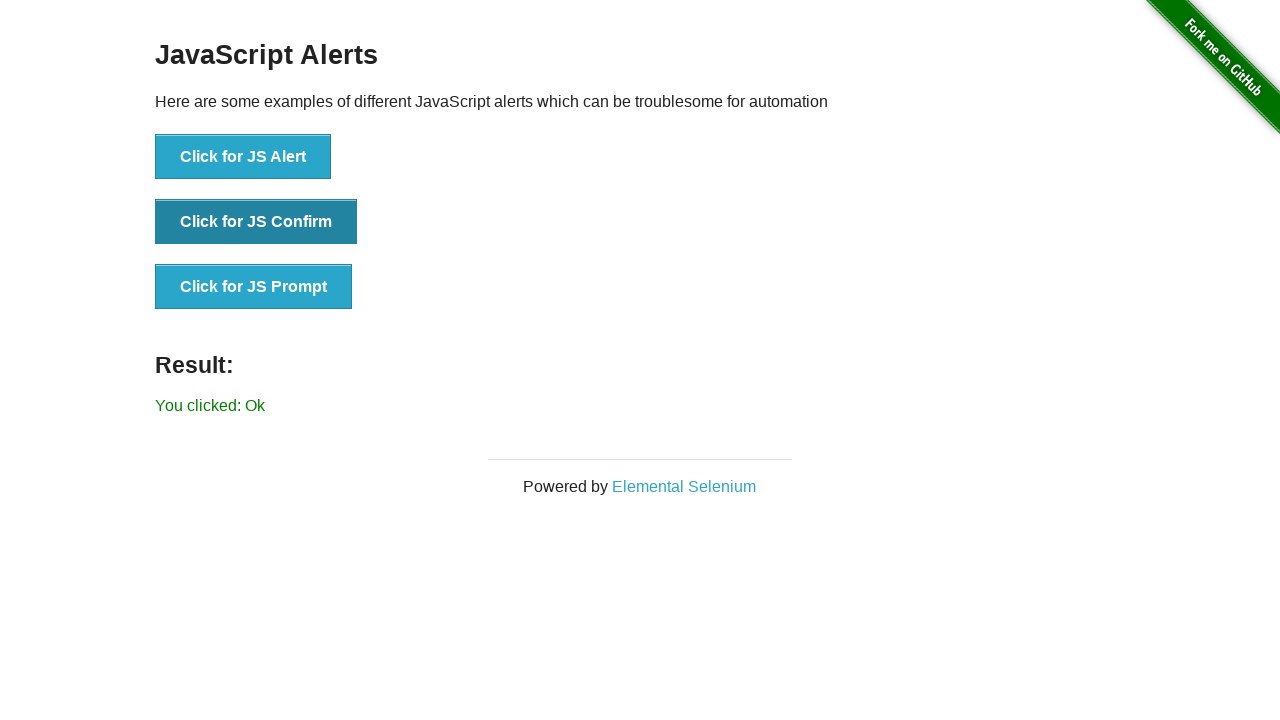

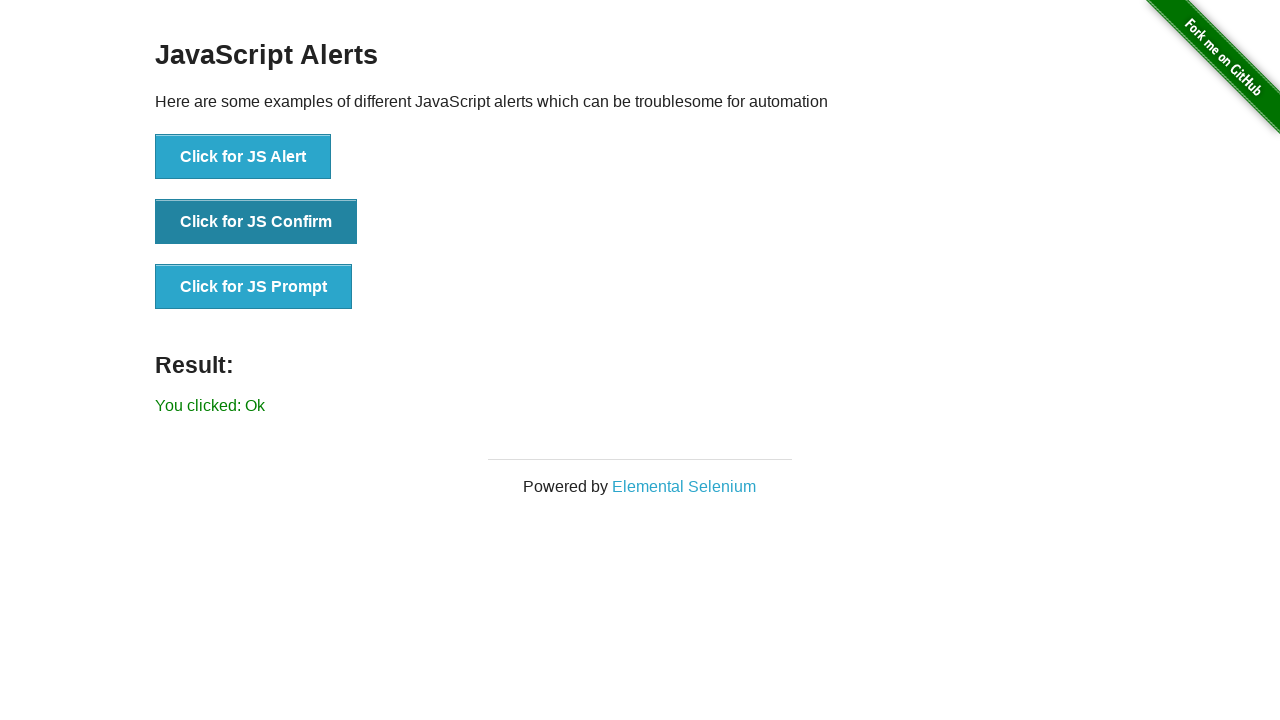